Verifies that the Cboard AAC homepage has the expected title containing "Cboard AAC | Home - Communication Boards for All"

Starting URL: https://www.cboard.io/

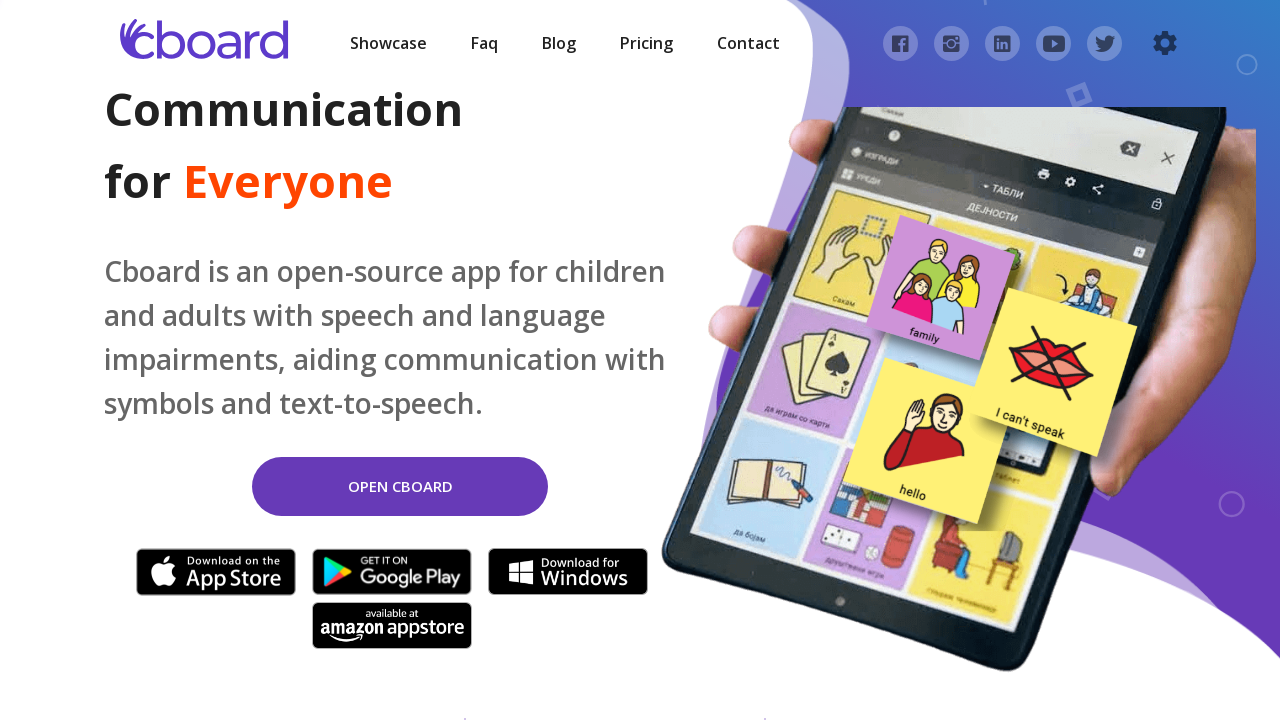

Navigated to Cboard AAC homepage at https://www.cboard.io/
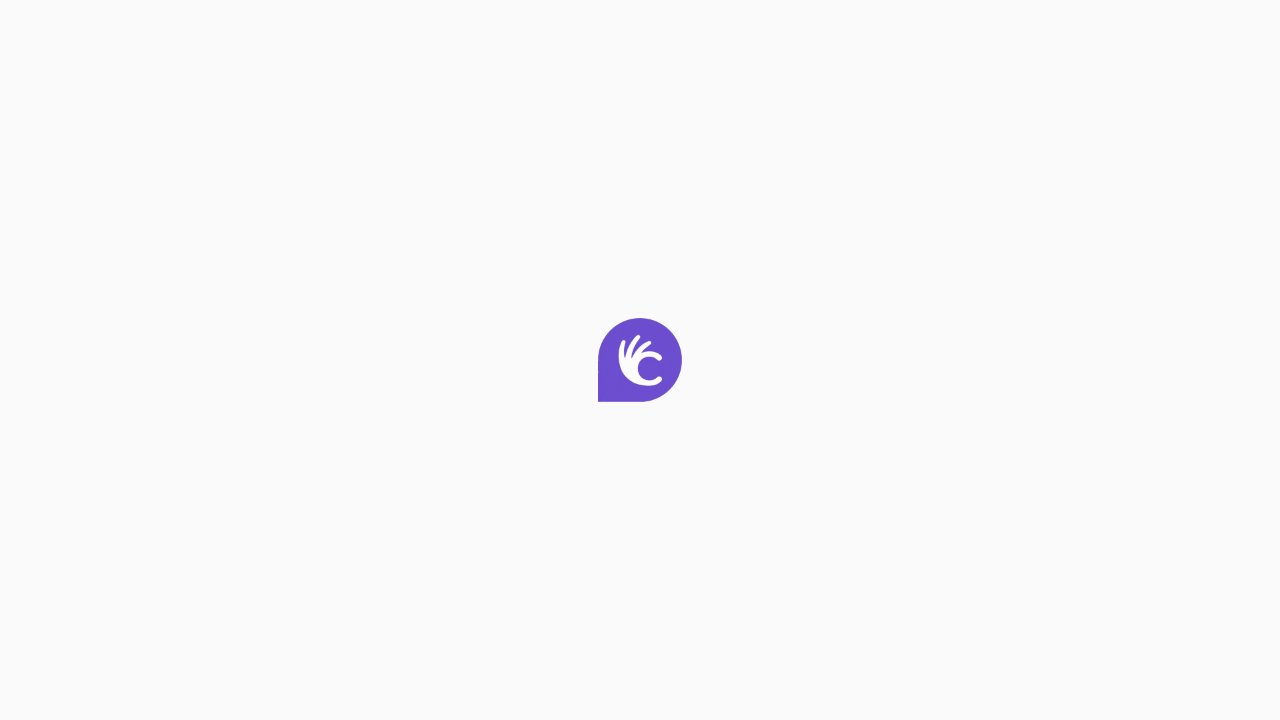

Verified page title contains 'Cboard AAC | Home - Communication Boards for All'
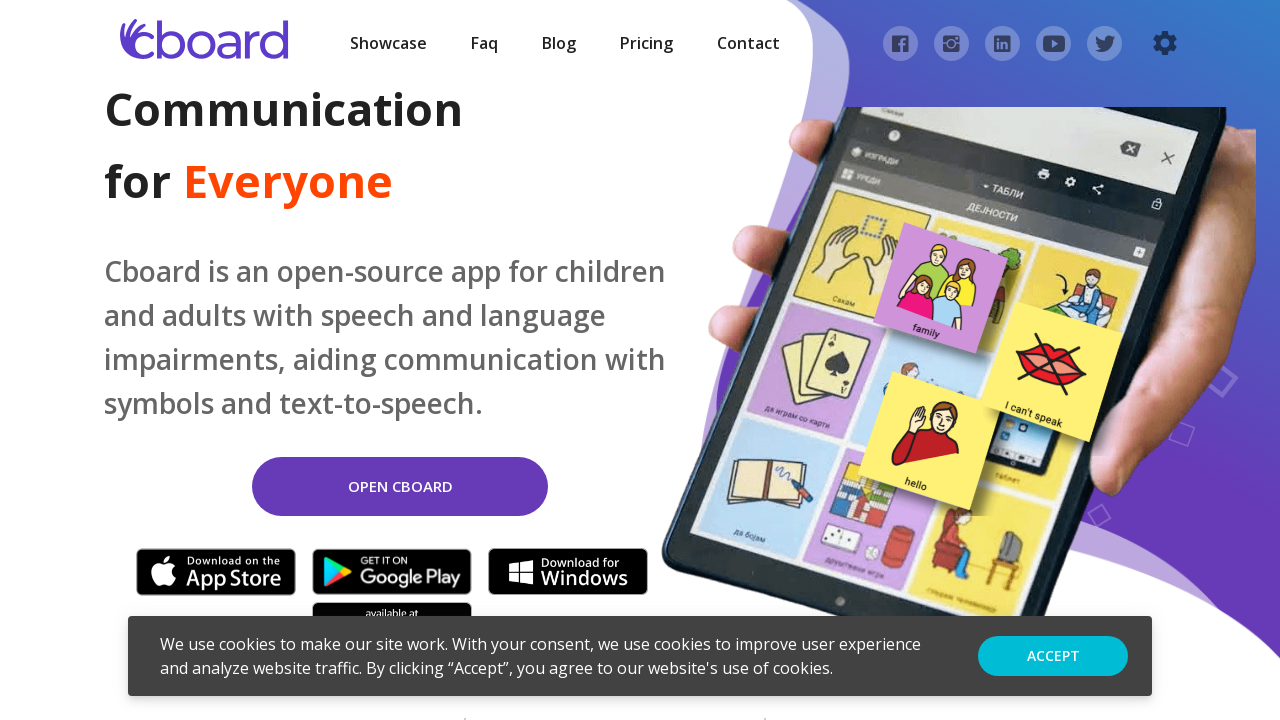

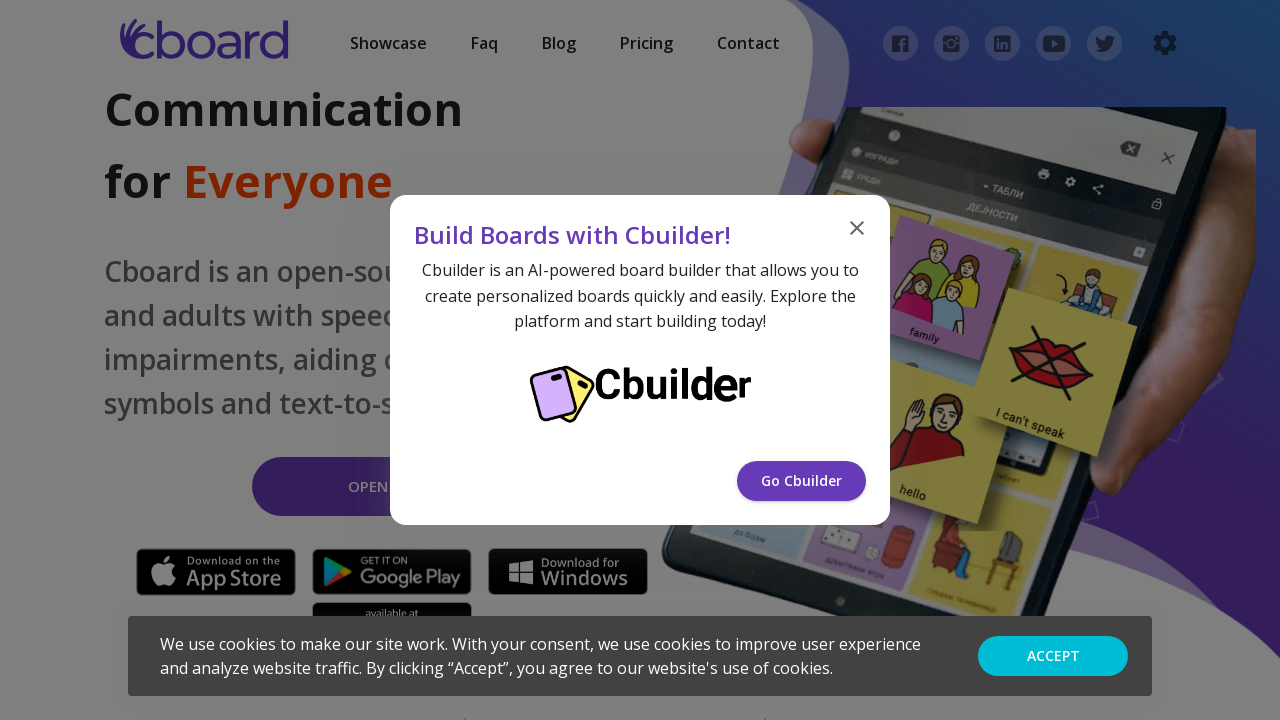